Selects multiple color options (Red, Blue, White) from a multi-select dropdown

Starting URL: https://testautomationpractice.blogspot.com/

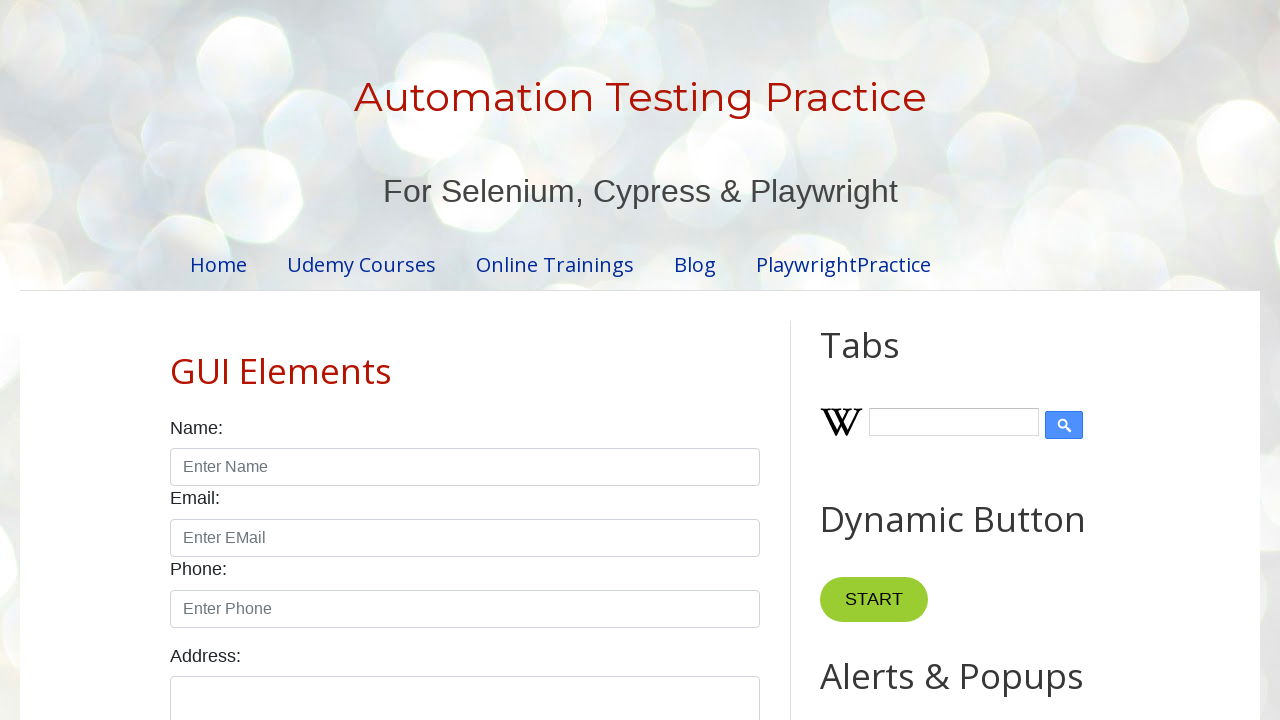

Navigated to test automation practice website
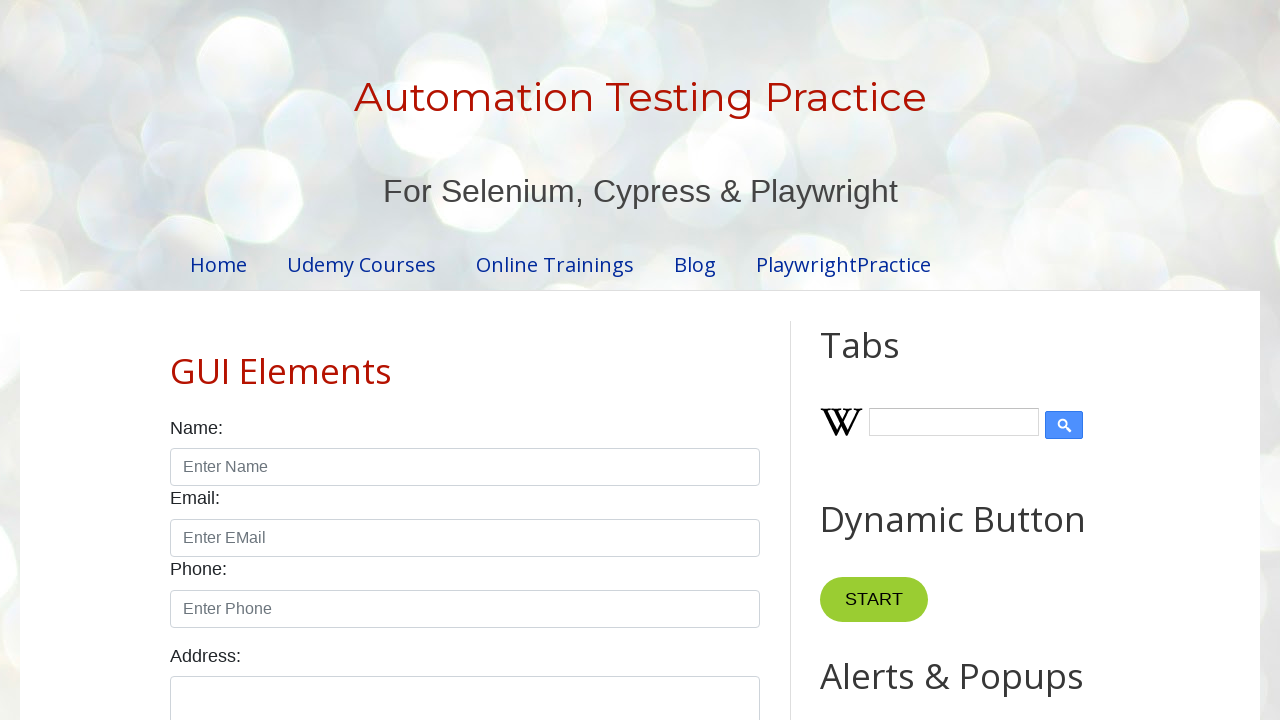

Selected multiple color options (Red, Blue, White) from multi-select dropdown on #colors
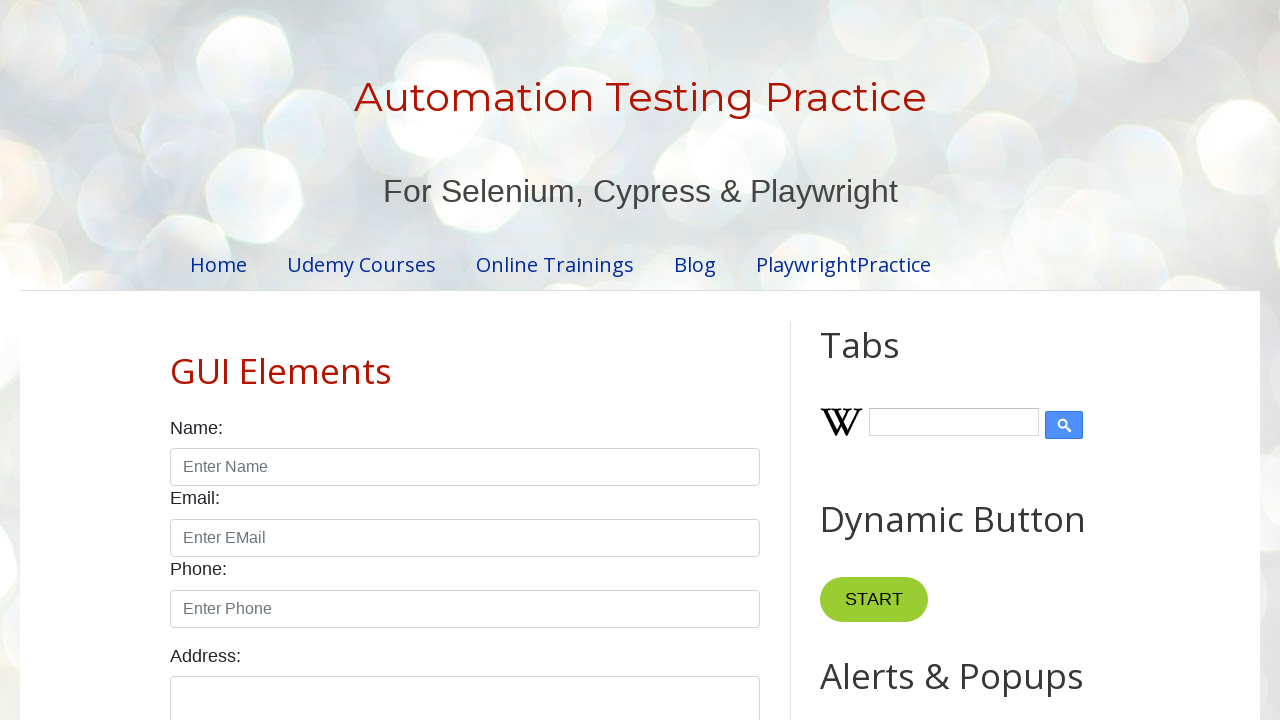

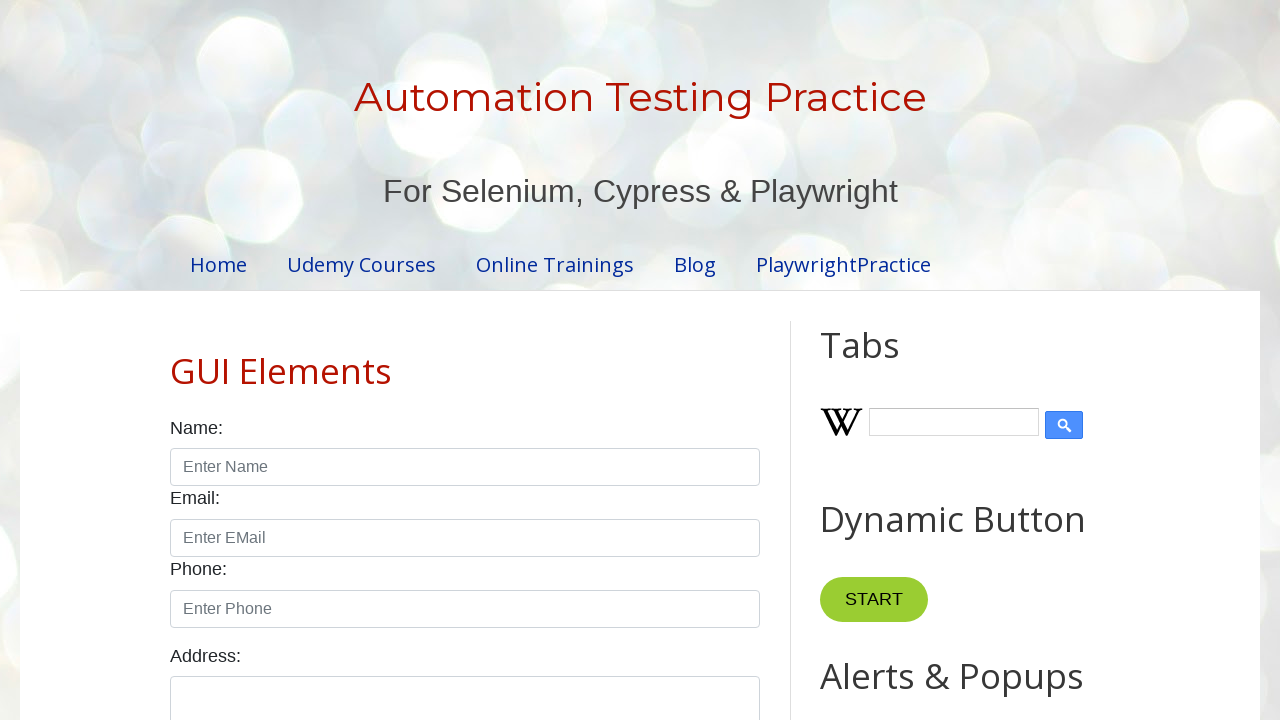